Tests deleting an active todo item by hovering to reveal the delete button

Starting URL: https://react-redux-todomvc.stackblitz.io/

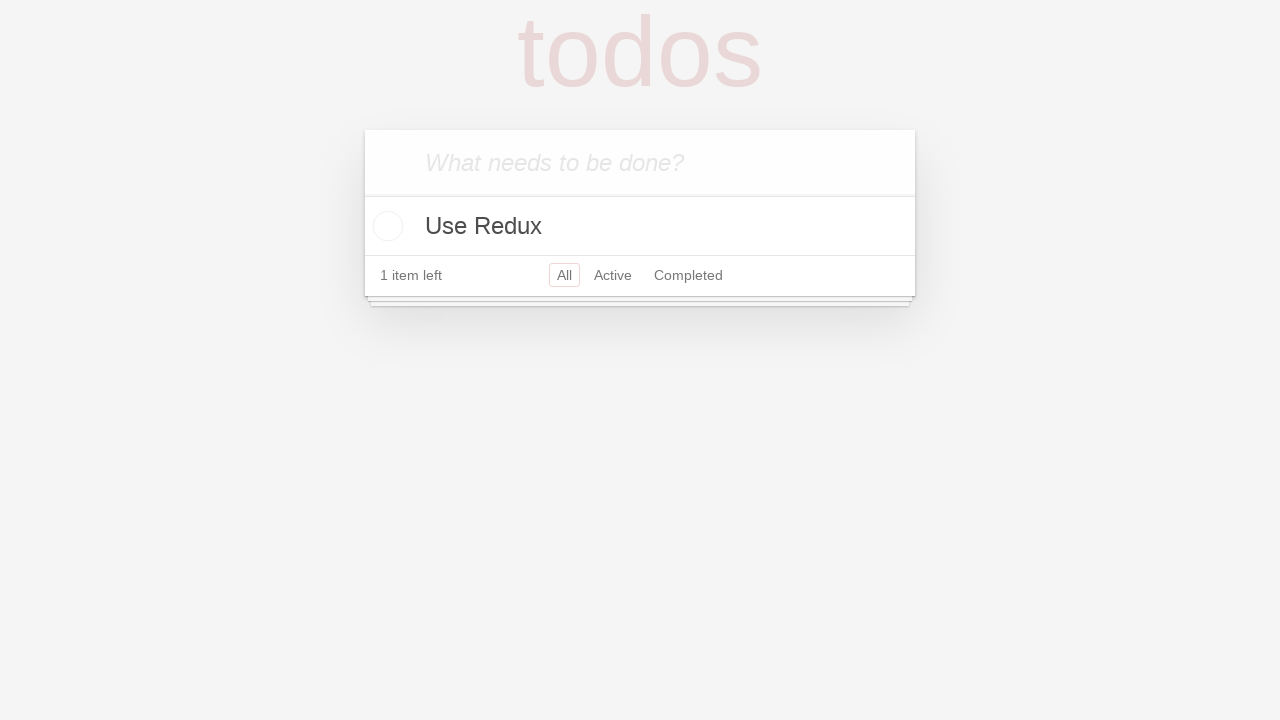

Waited for todo app to be visible
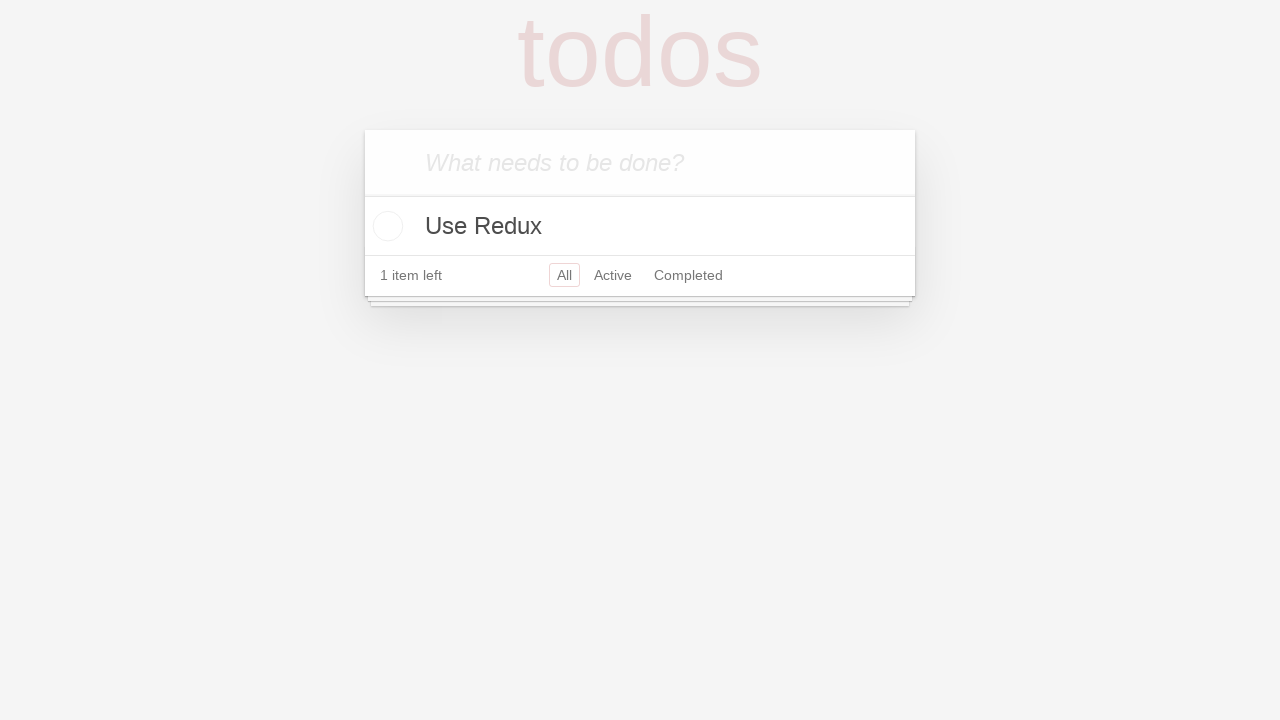

Filled new todo input with 'test task' on input.new-todo
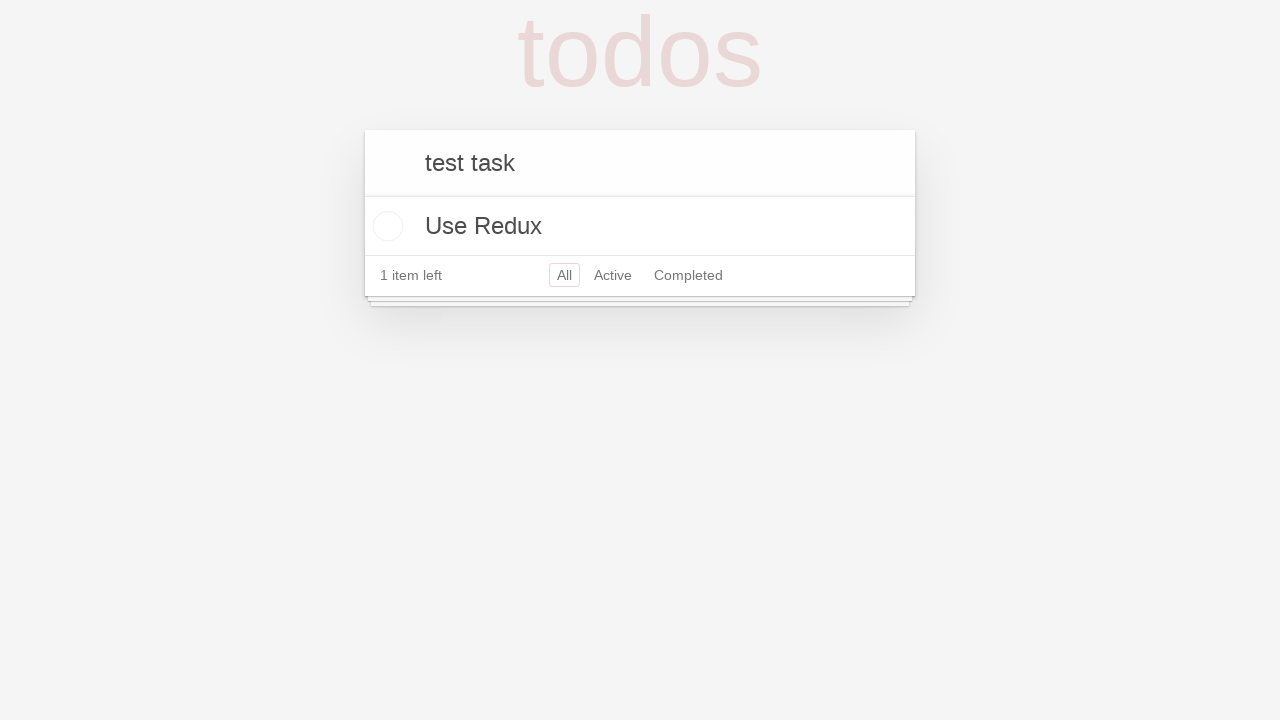

Pressed Enter to create the new todo item on input.new-todo
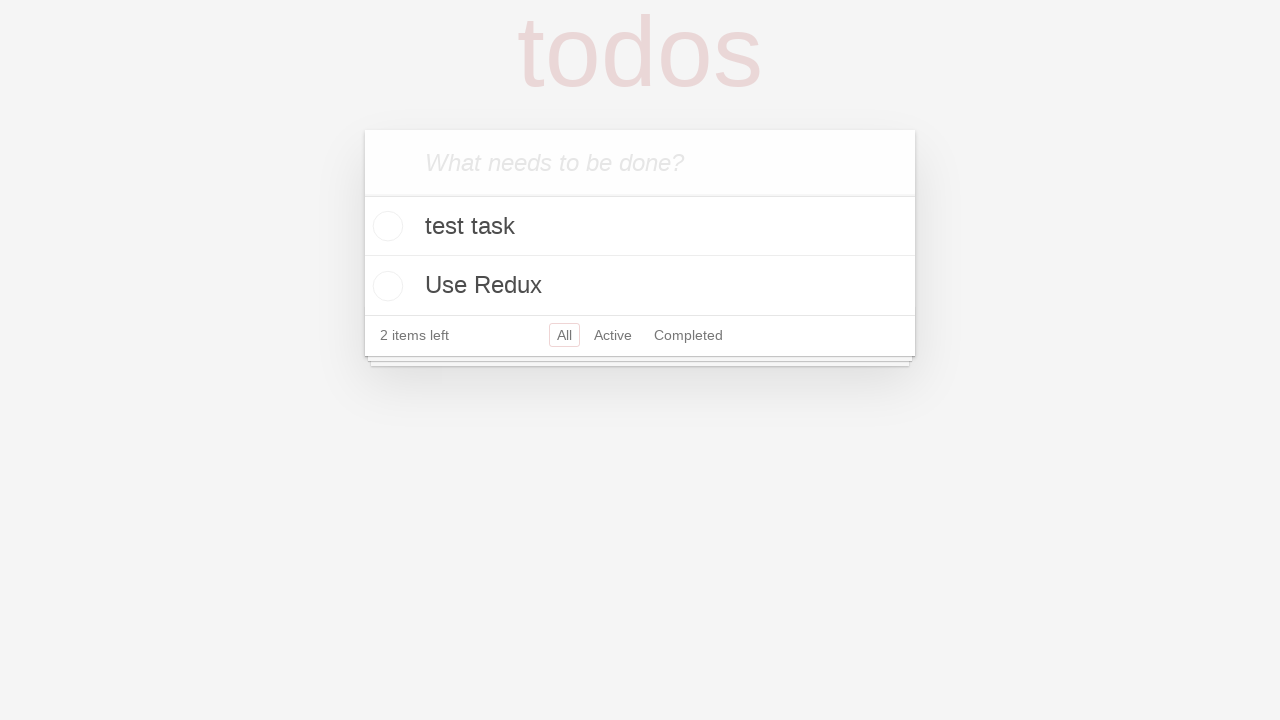

Hovered over todo item to reveal delete button at (640, 226) on xpath=//ul[@class='todo-list']//div[@class='view']//label
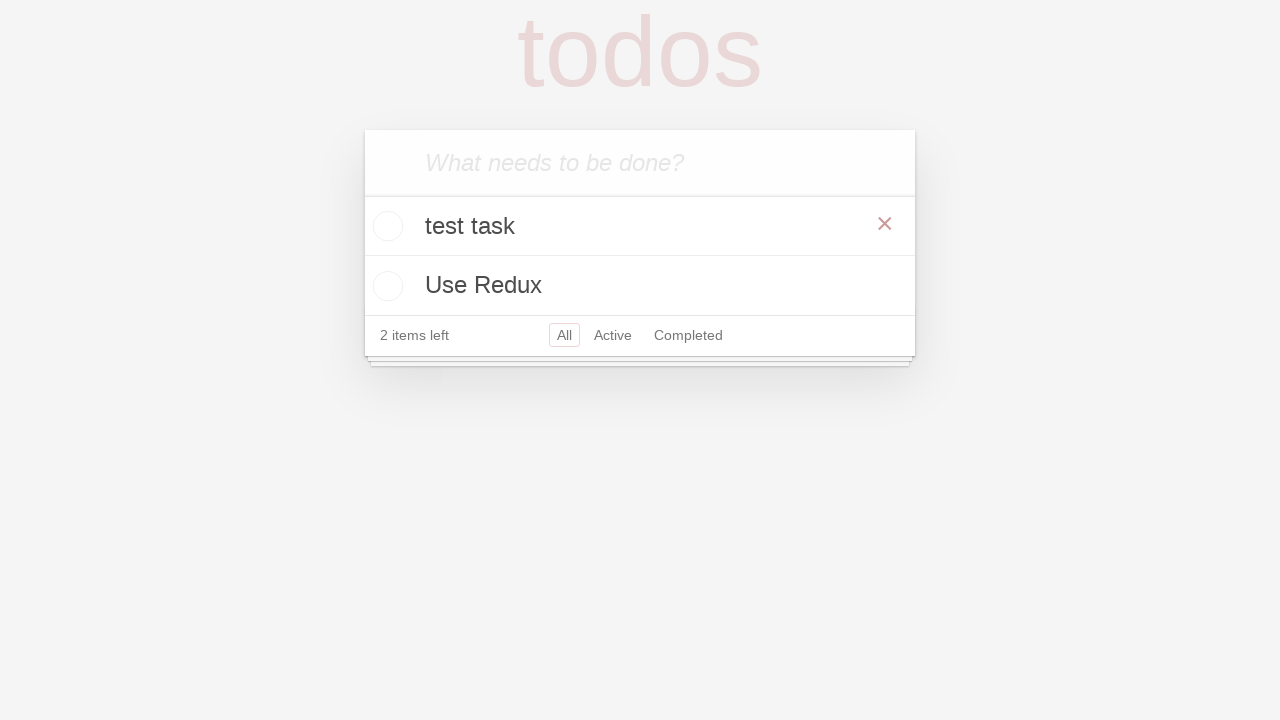

Clicked the delete button to remove the todo item at (885, 224) on xpath=//ul[@class='todo-list']//div[@class='view']//button
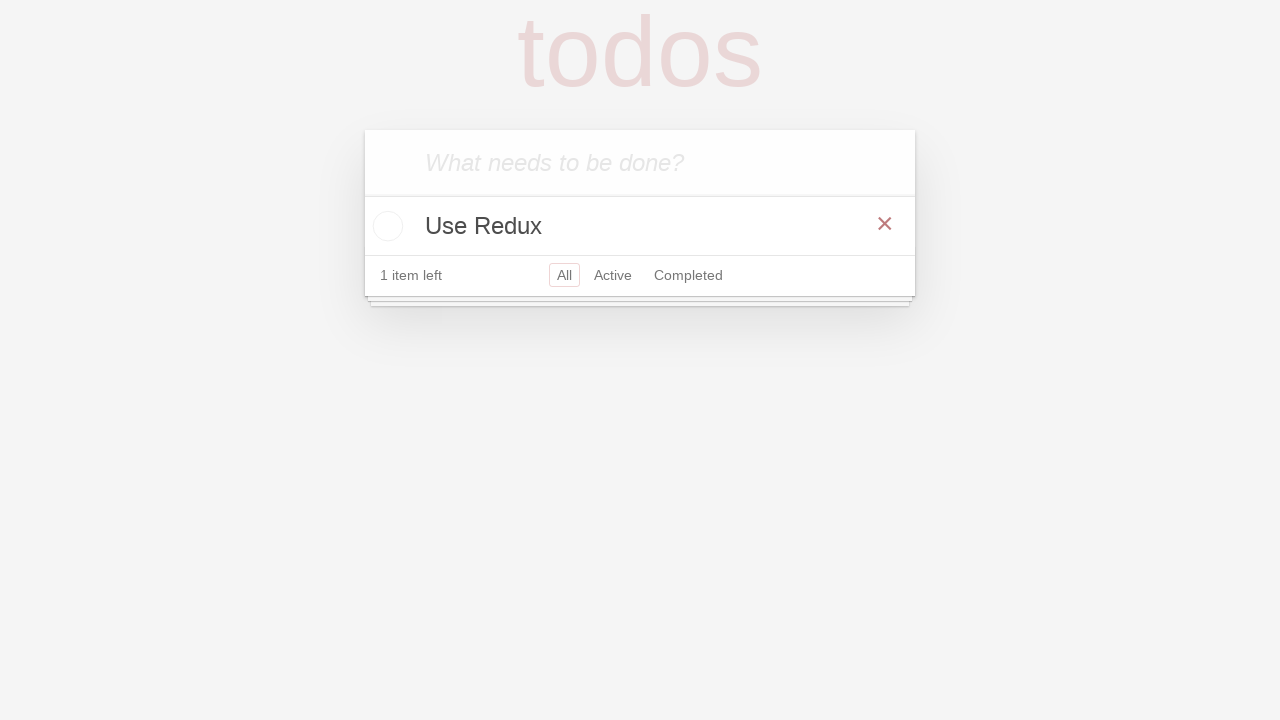

Clicked 'All' filter to verify todo item was deleted at (564, 275) on xpath=//footer/ul/li[1]/a
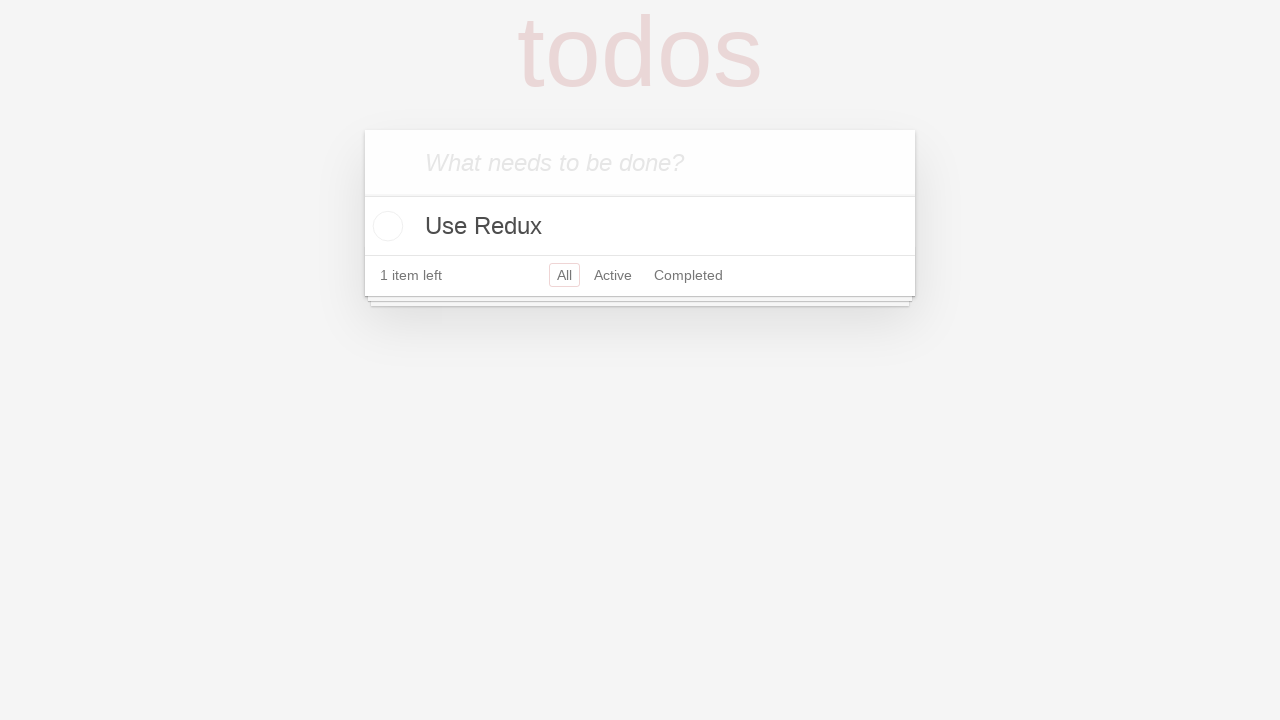

Confirmed todo list is still visible after deletion
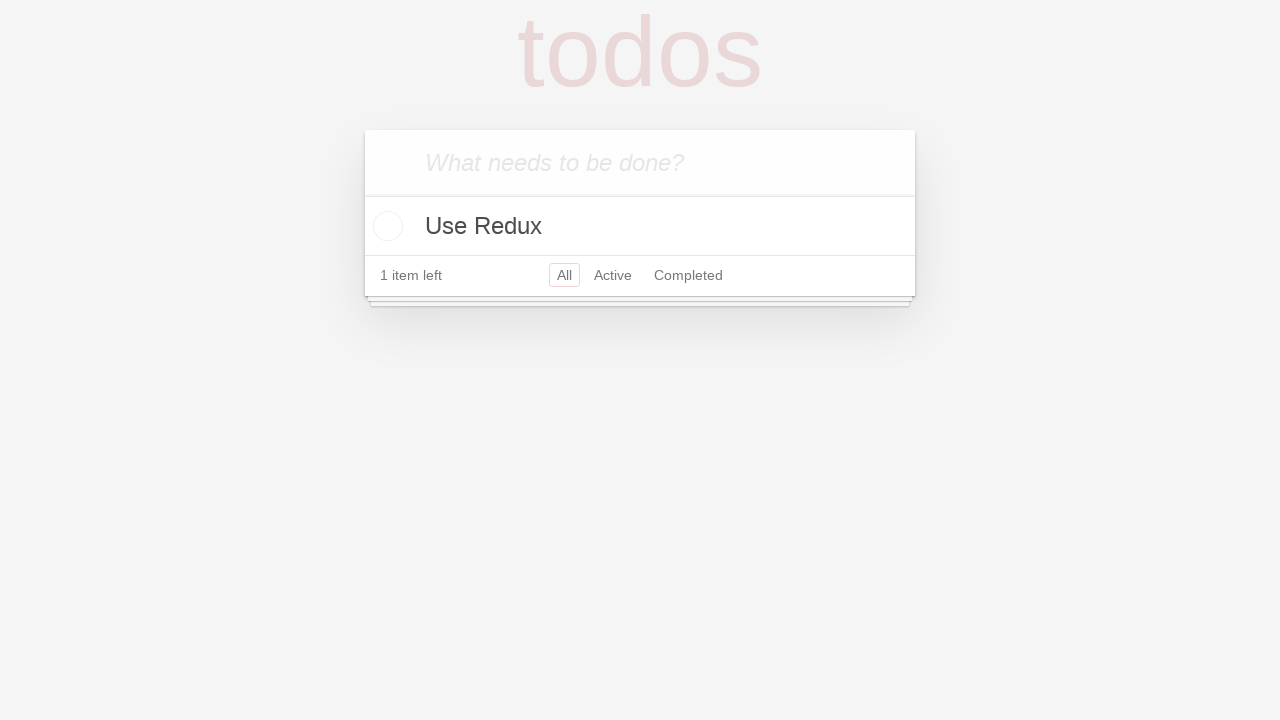

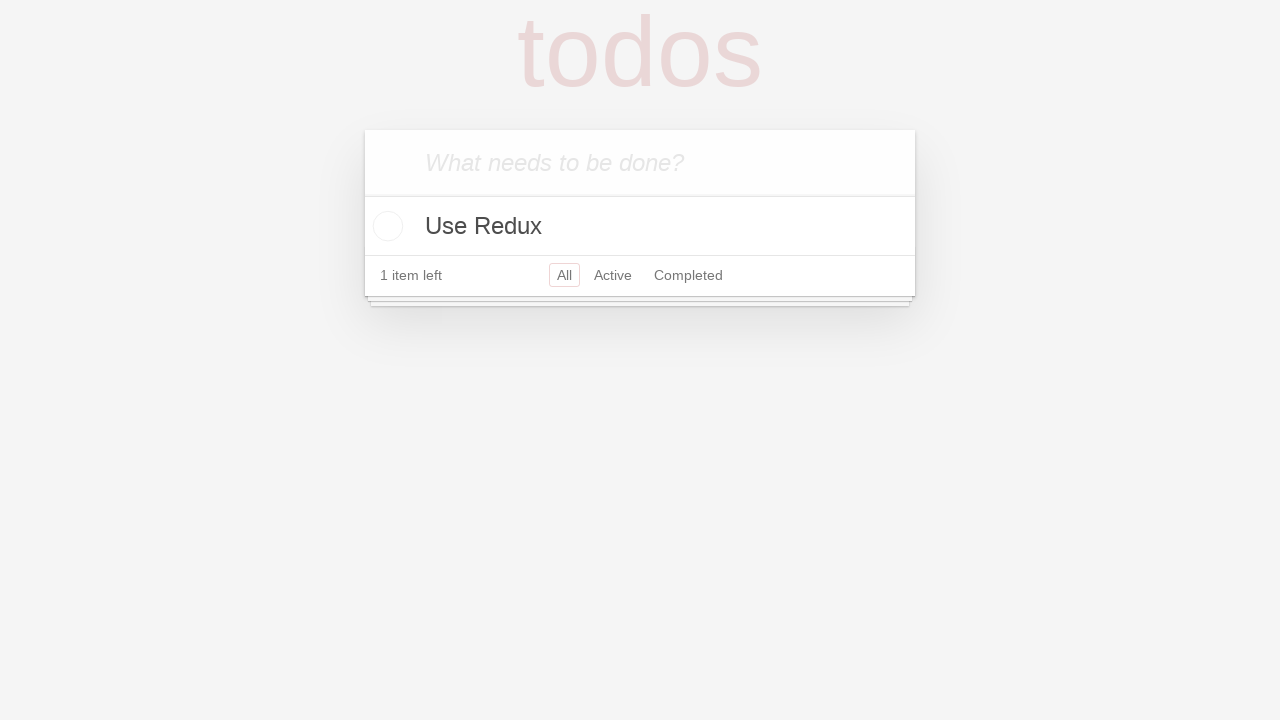